Fills out a sign-up form with first name, last name, and email, then submits the form

Starting URL: https://secure-retreat-92358.herokuapp.com/

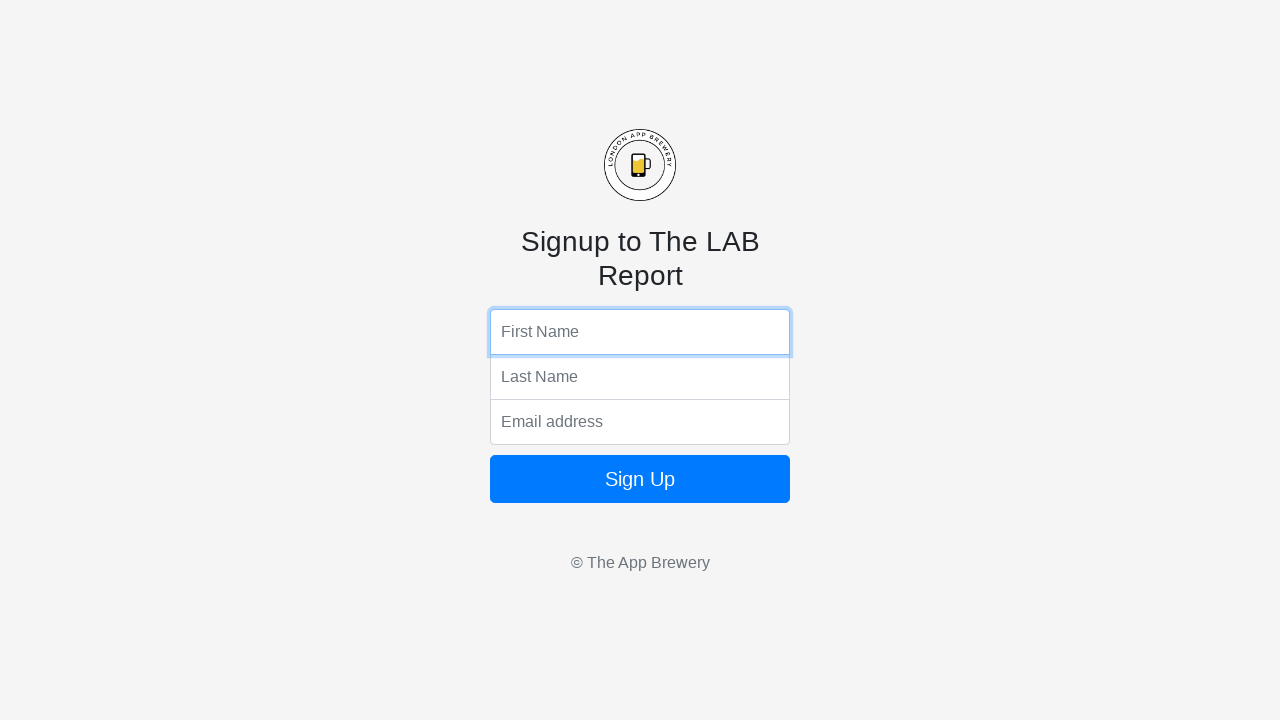

Filled first name field with 'John' on xpath=/html/body/form/input[1]
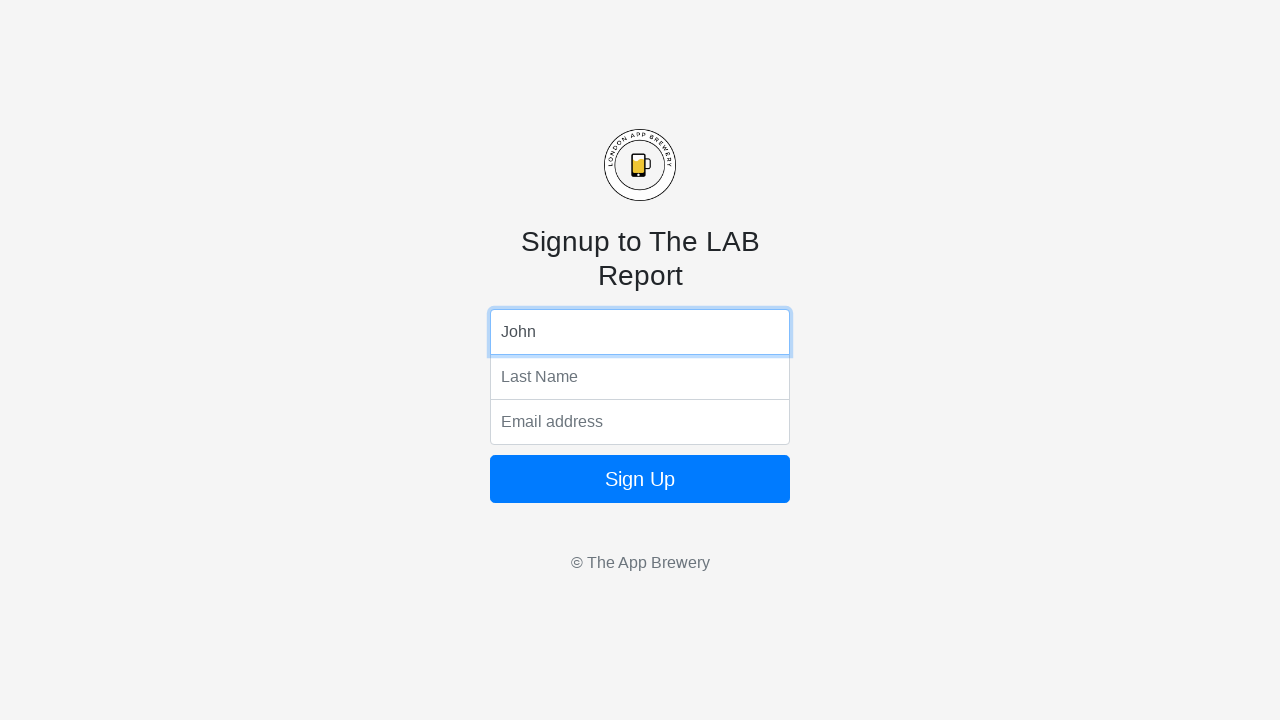

Filled last name field with 'Smith' on xpath=/html/body/form/input[2]
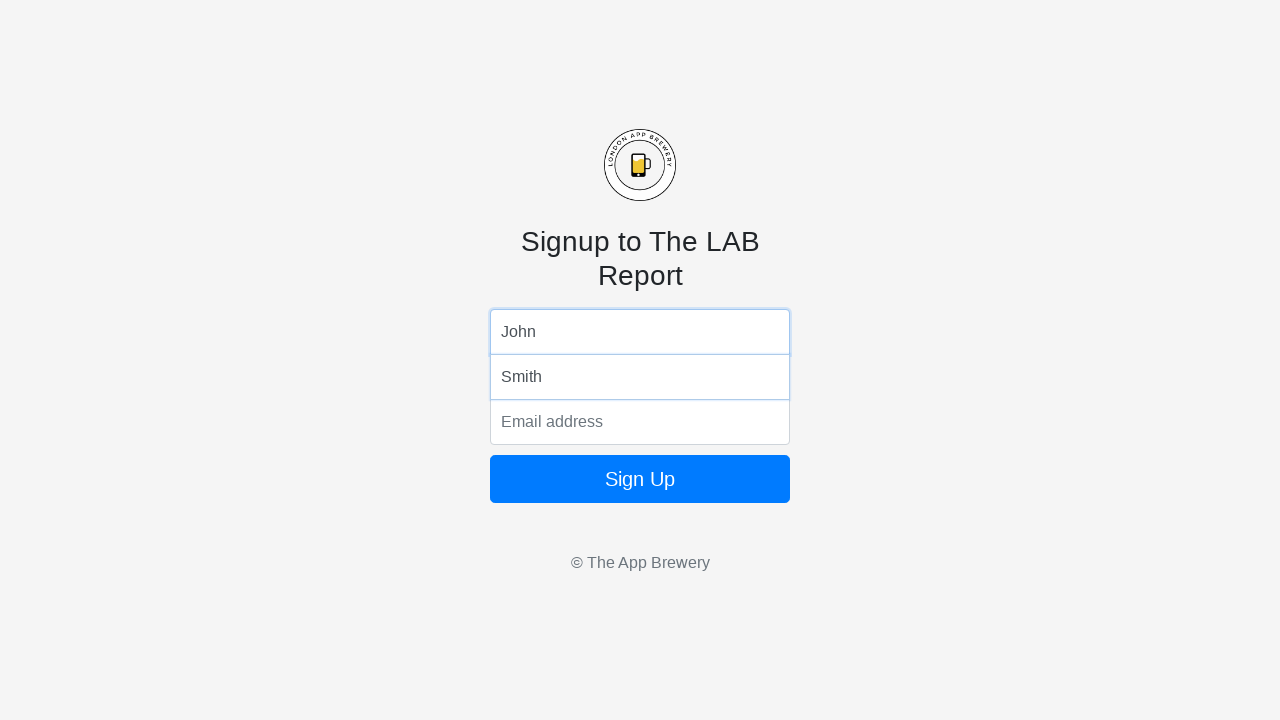

Filled email field with 'john.smith@example.com' on xpath=/html/body/form/input[3]
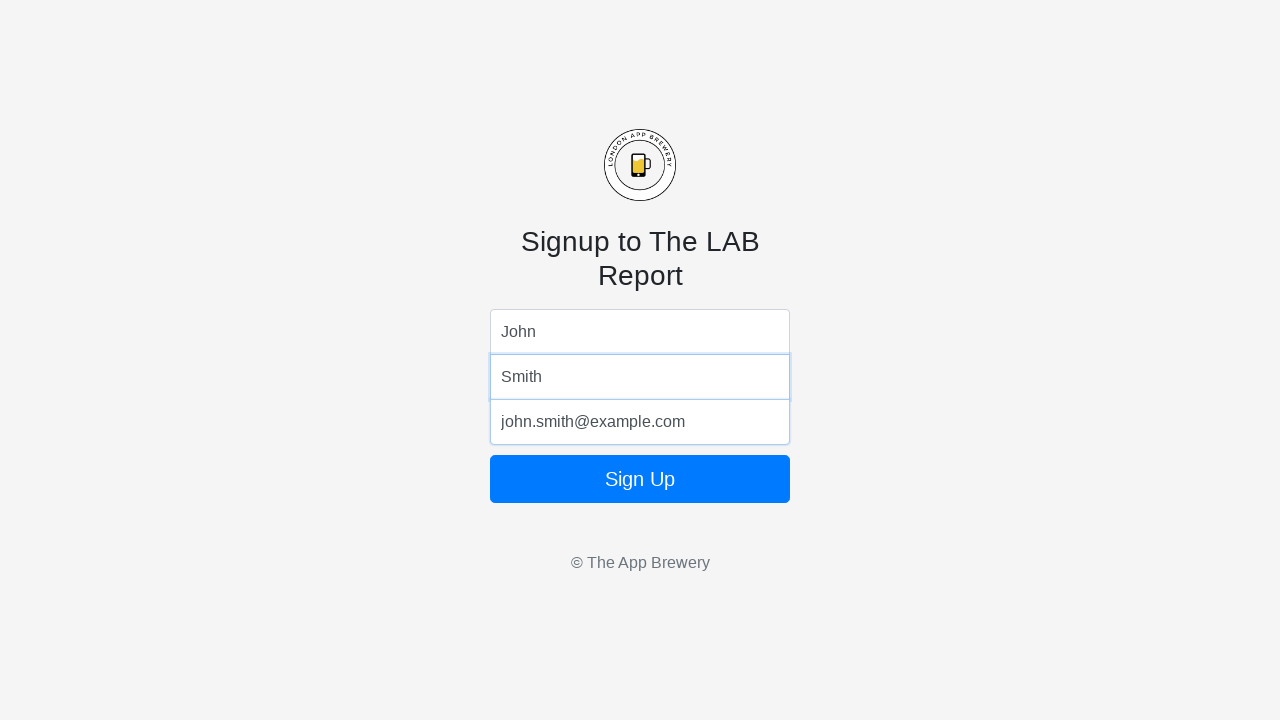

Clicked sign up button to submit form at (640, 479) on xpath=/html/body/form/button
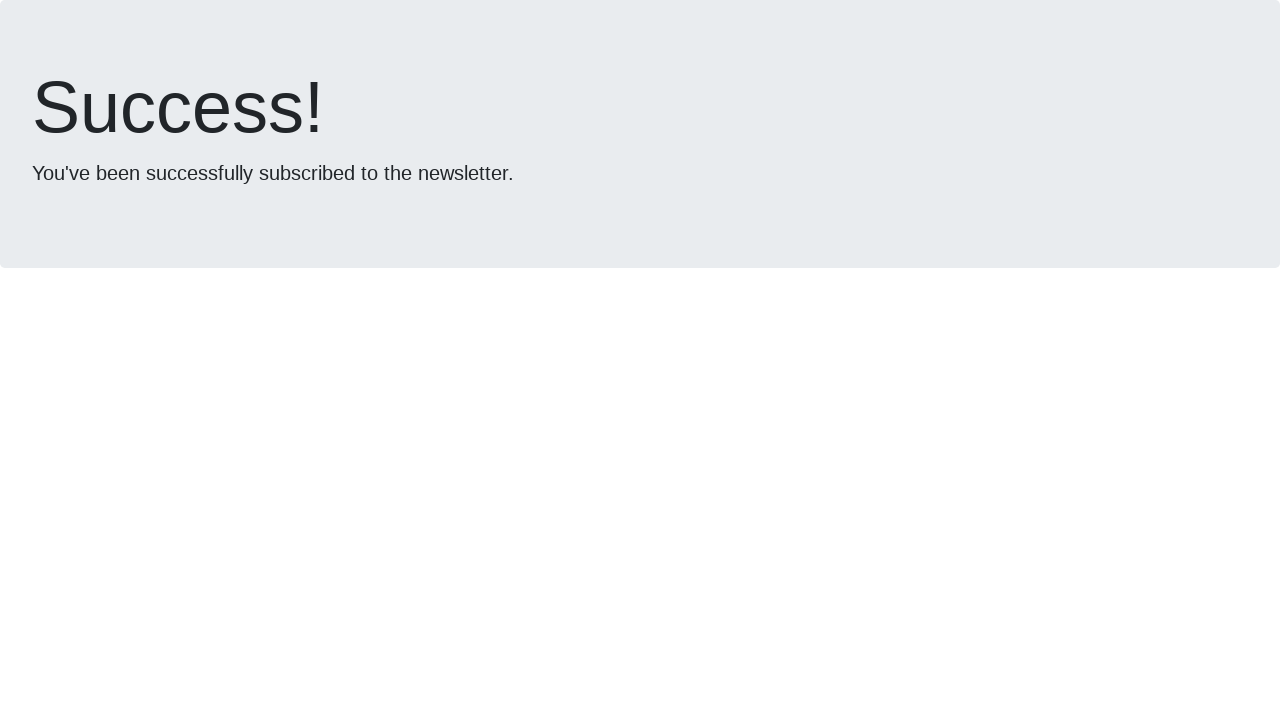

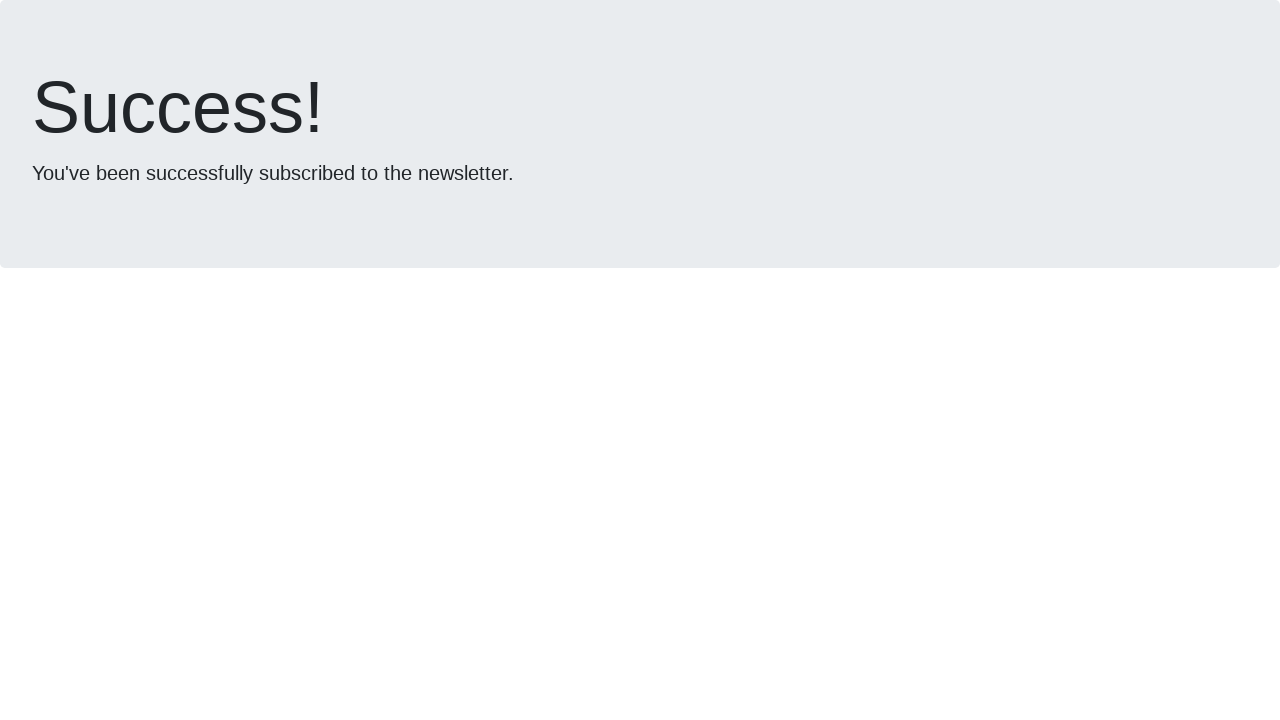